Tests jQuery UI slider functionality by dragging the slider handle horizontally

Starting URL: https://jqueryui.com/slider/

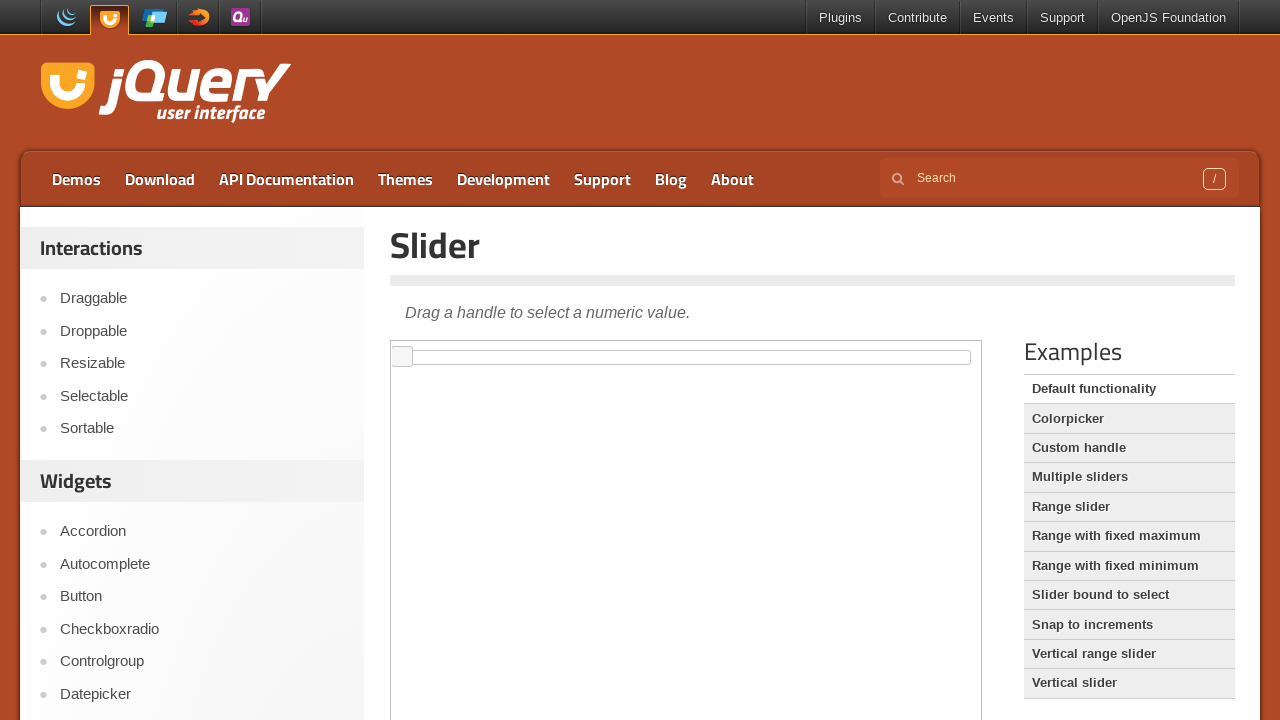

Located iframe containing the slider demo
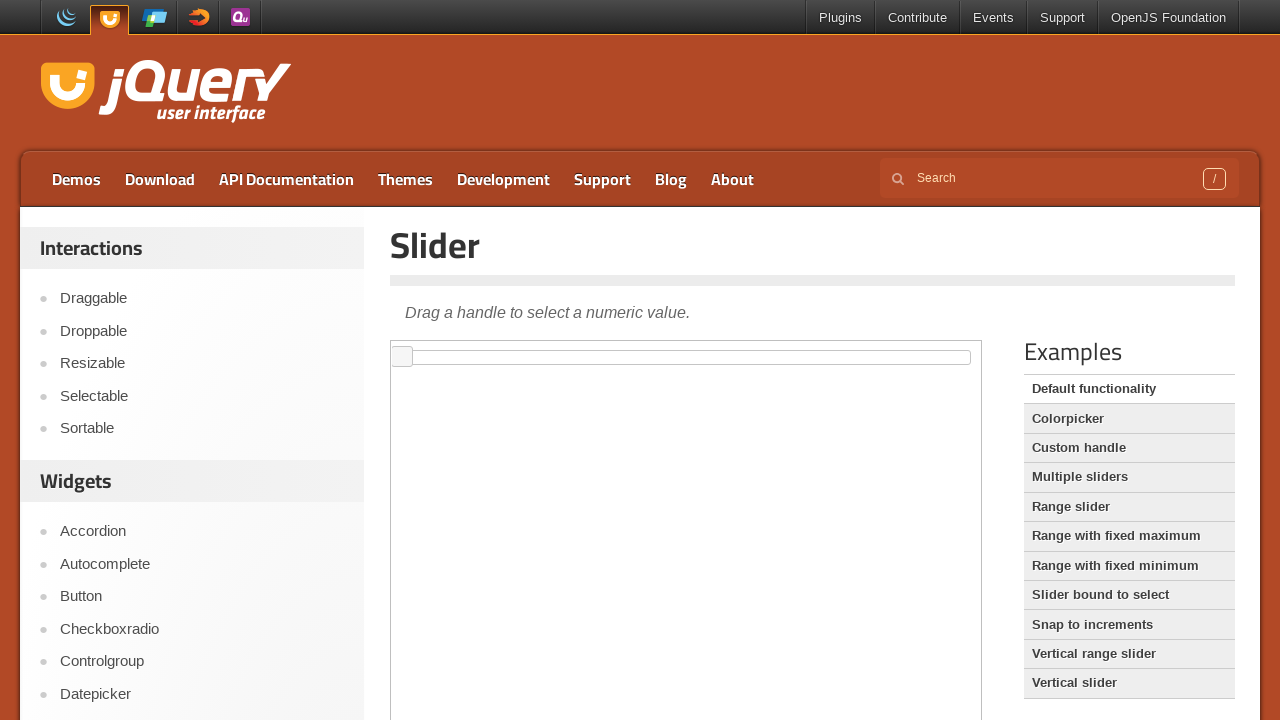

Located the slider handle element
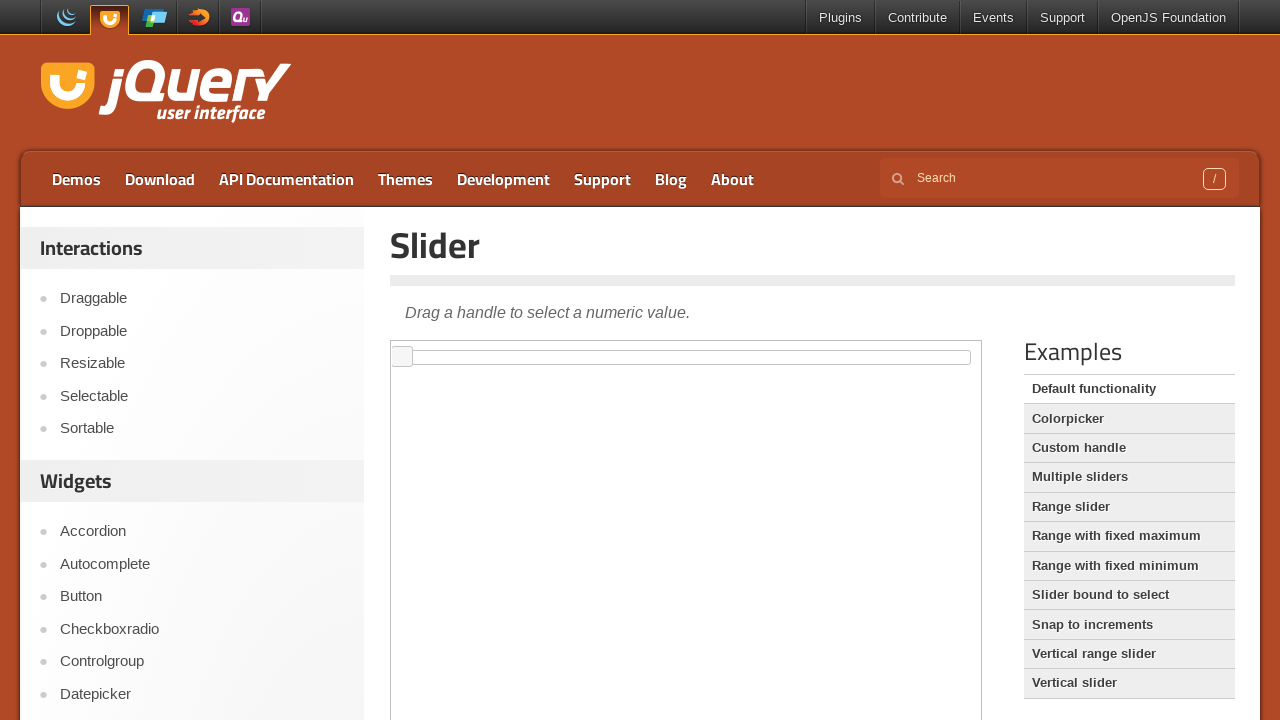

Dragged slider handle 100 pixels to the right at (493, 347)
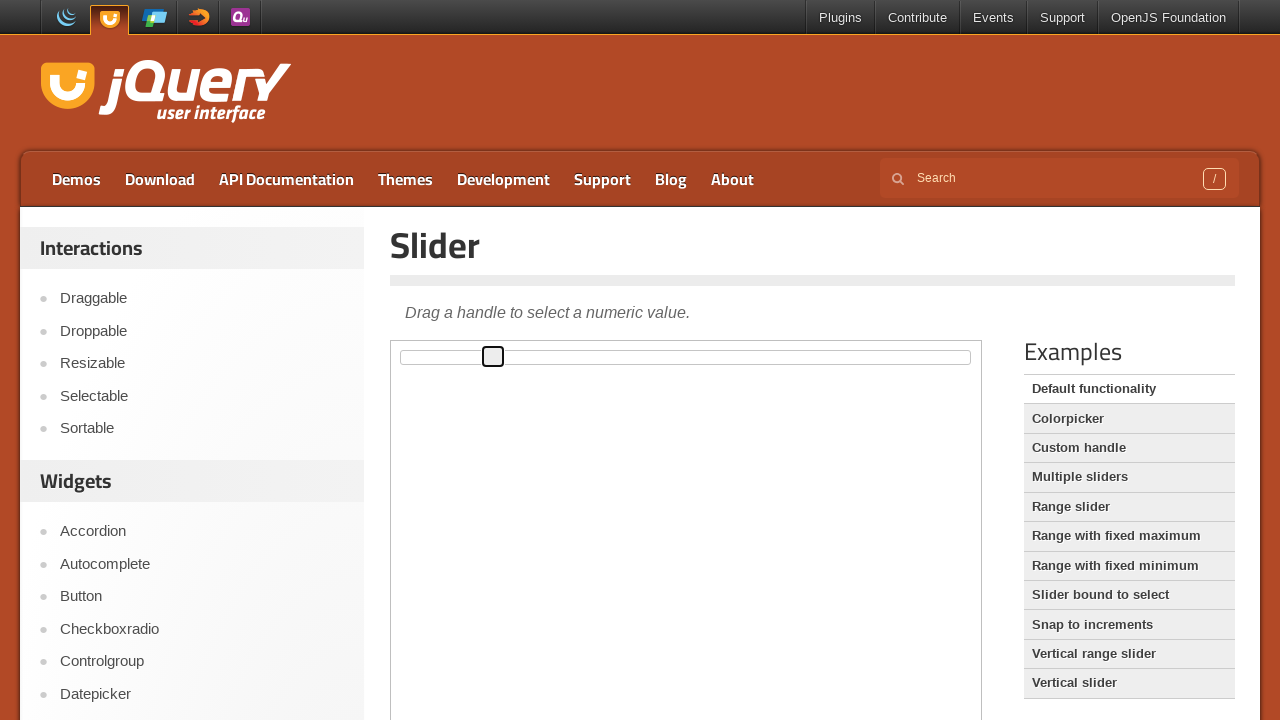

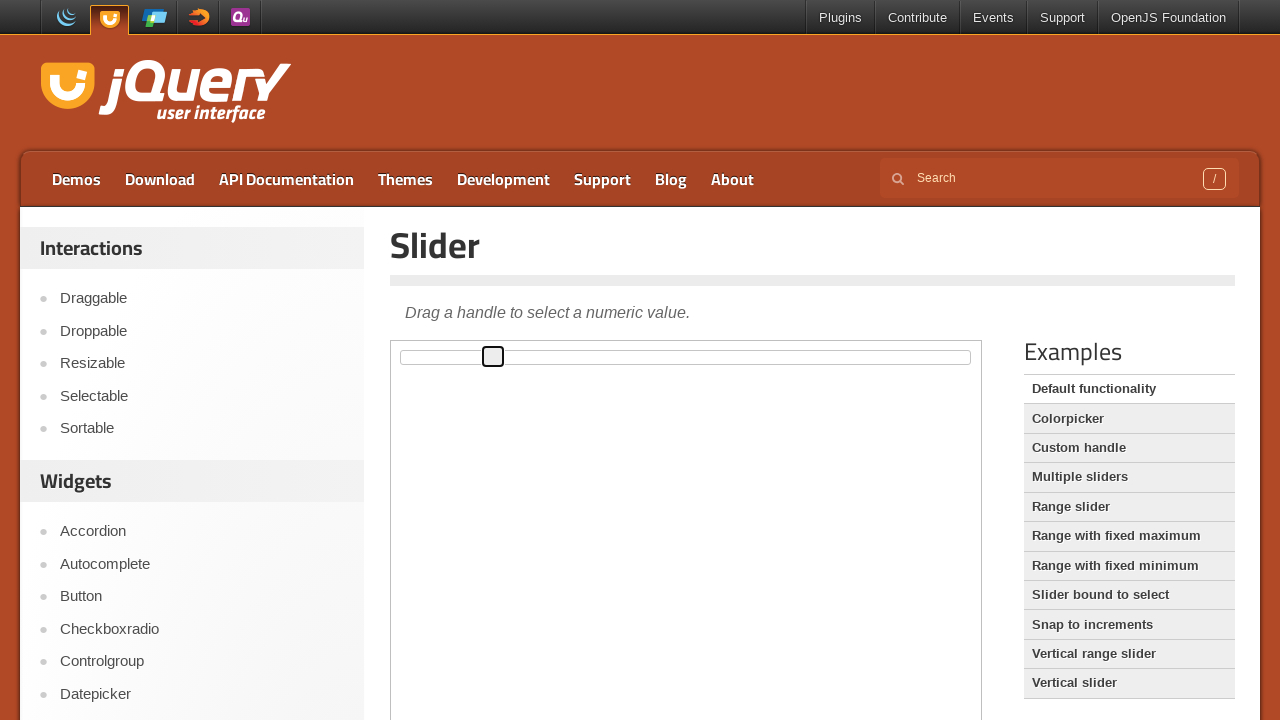